Tests a flight booking flow on BlazeDemo by selecting a flight, filling out passenger and payment details, and completing the purchase

Starting URL: https://blazedemo.com/

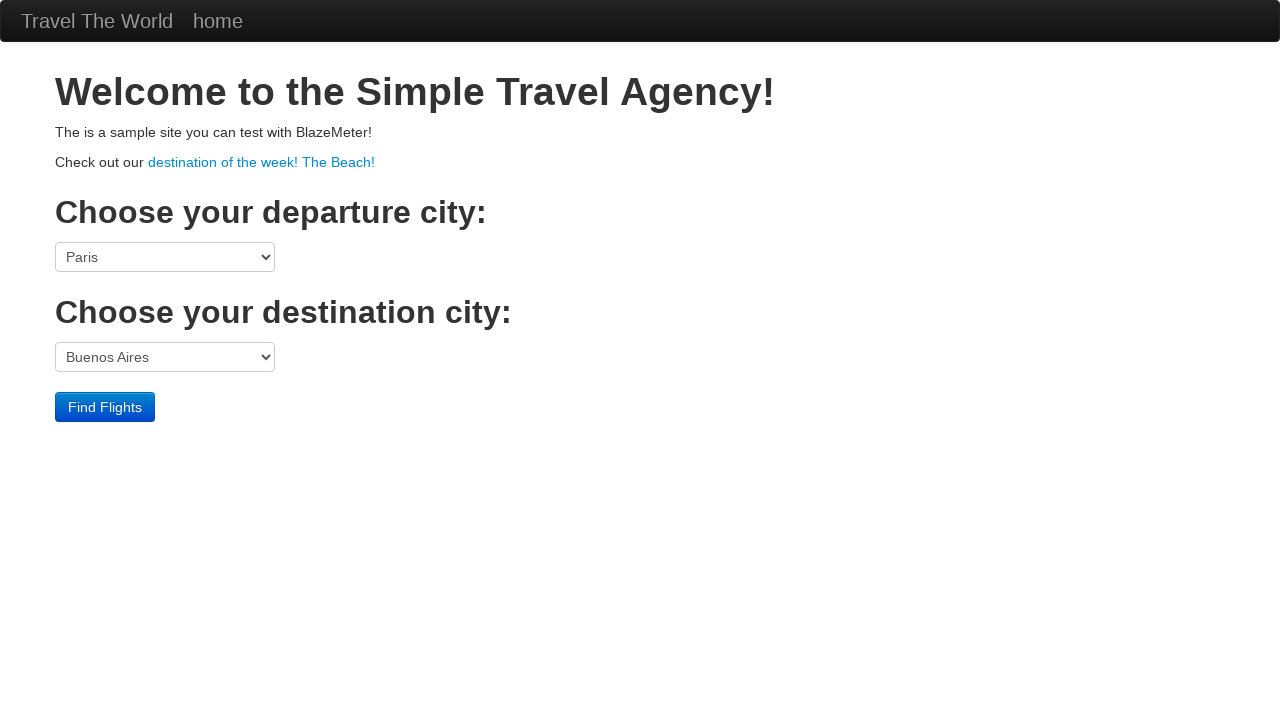

Clicked 'Find Flights' button on BlazeDemo homepage at (105, 407) on .btn-primary
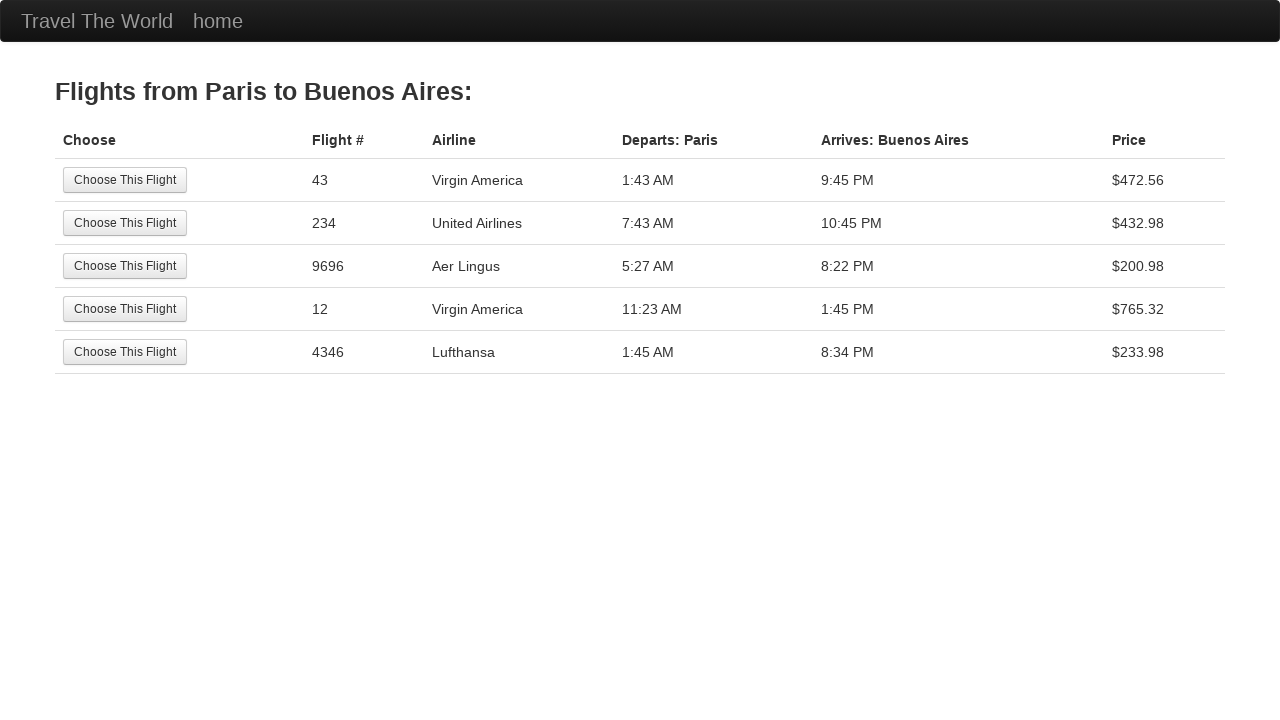

Selected flight from third row at (125, 266) on tr:nth-child(3) .btn
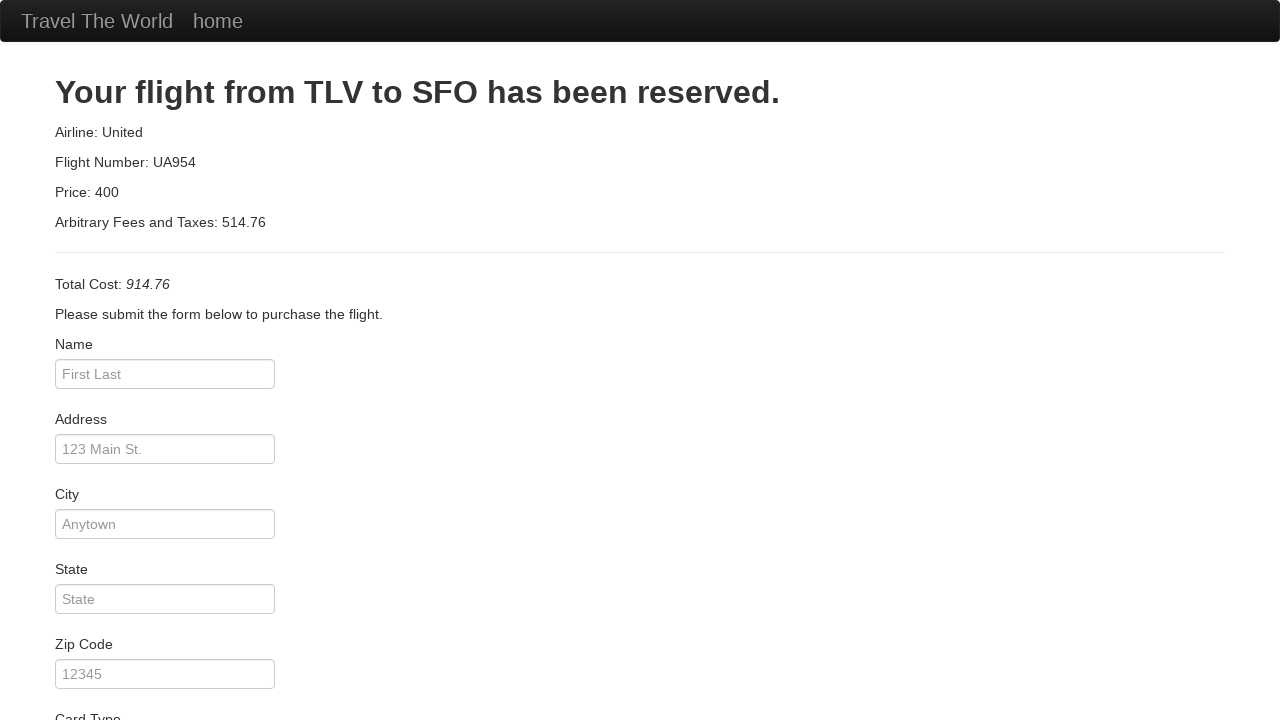

Clicked on passenger name input field at (165, 374) on #inputName
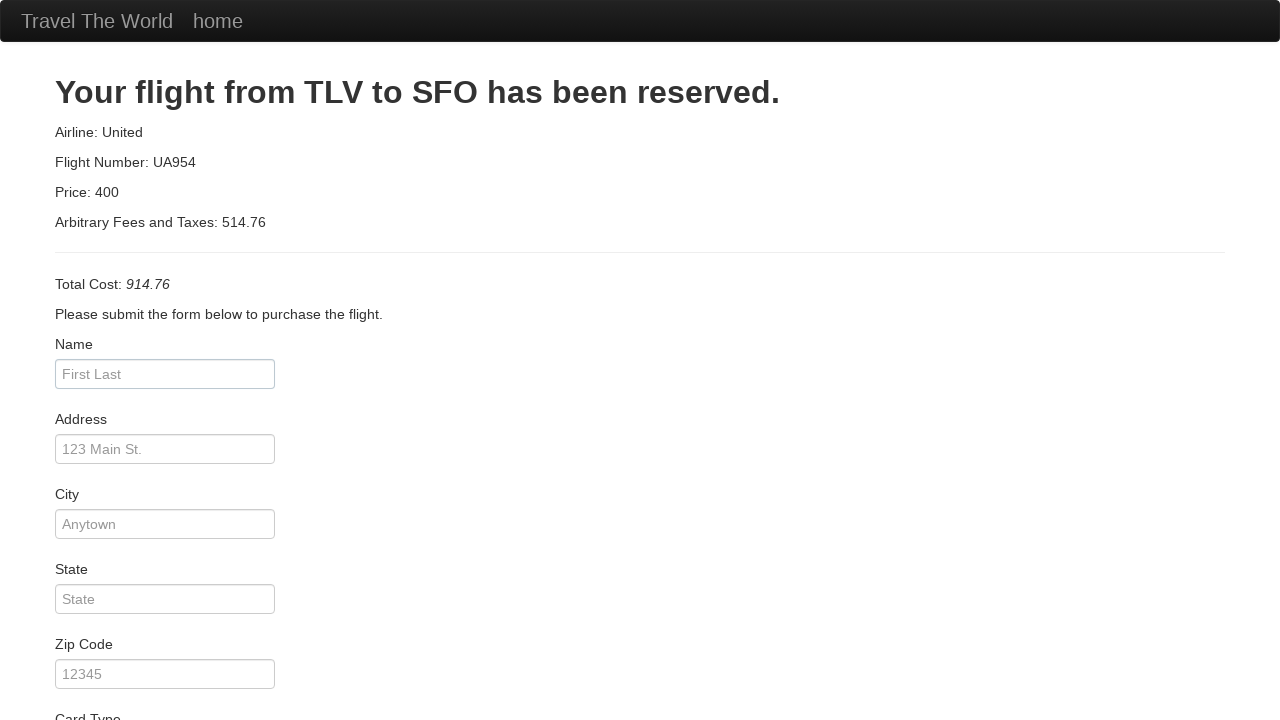

Filled passenger name with 'John Smith' on #inputName
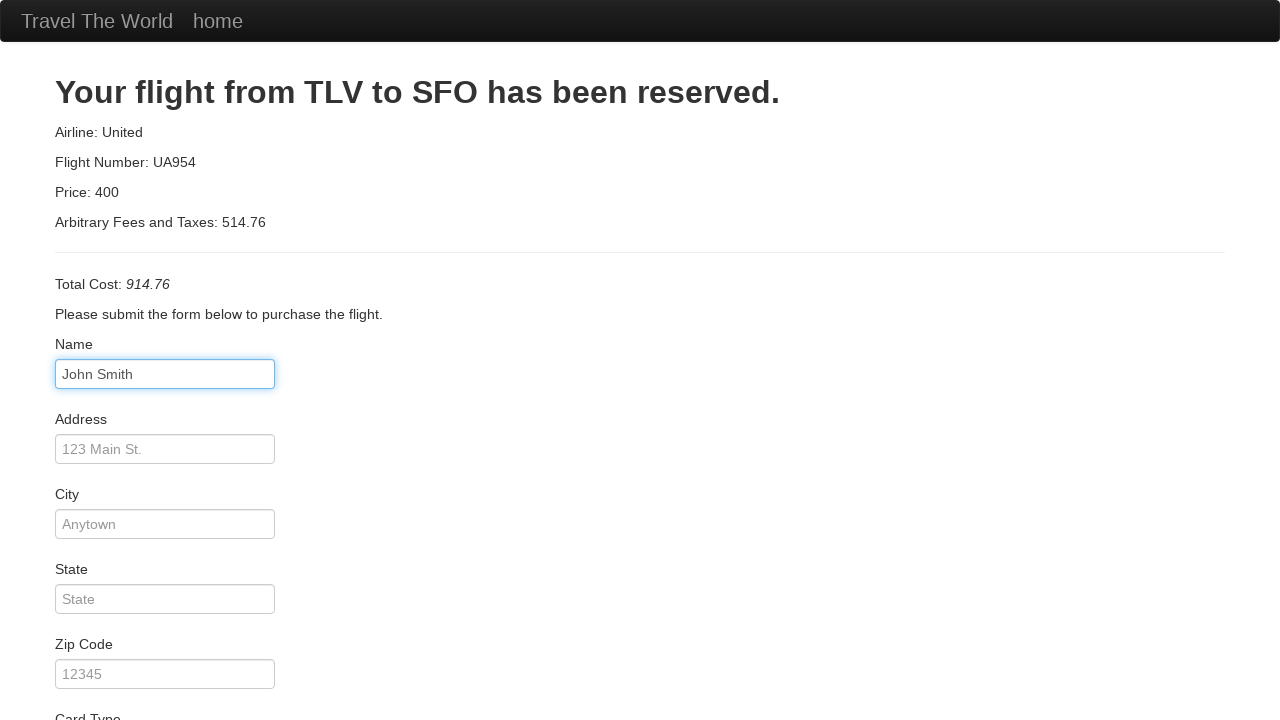

Filled address with '456 Oak Street' on #address
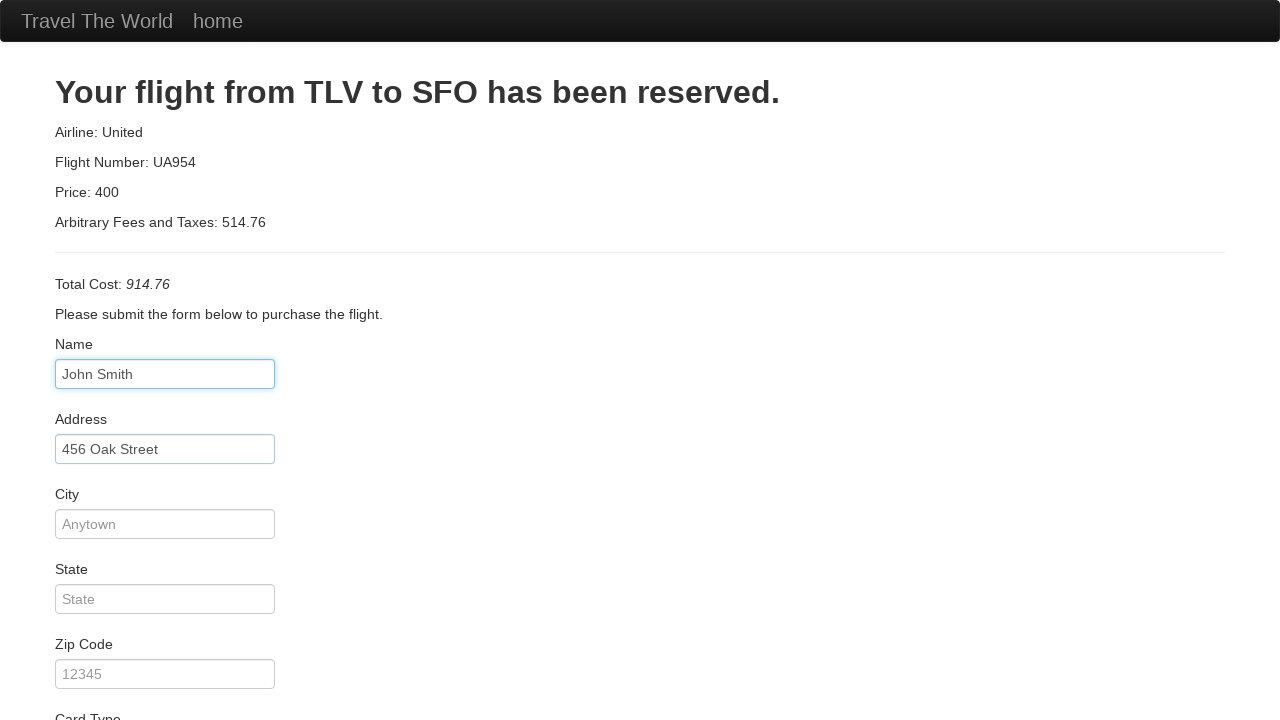

Filled city with 'Boston' on #city
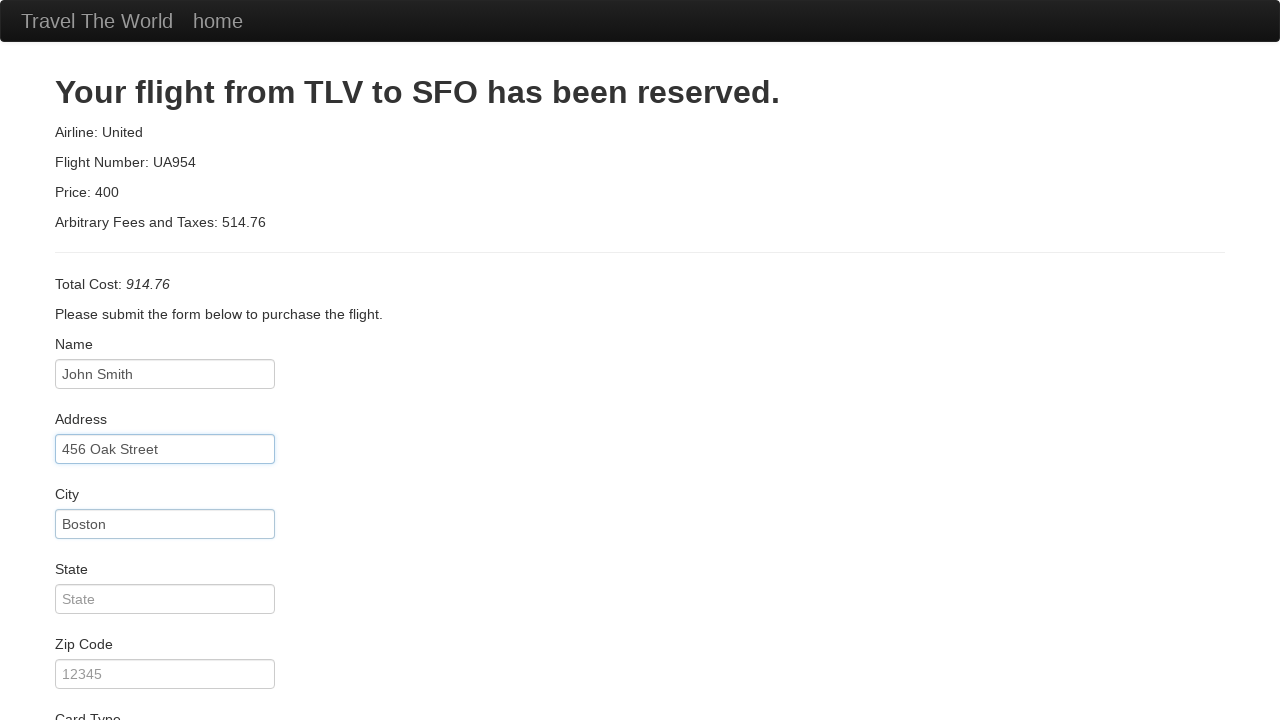

Filled state with 'MA' on #state
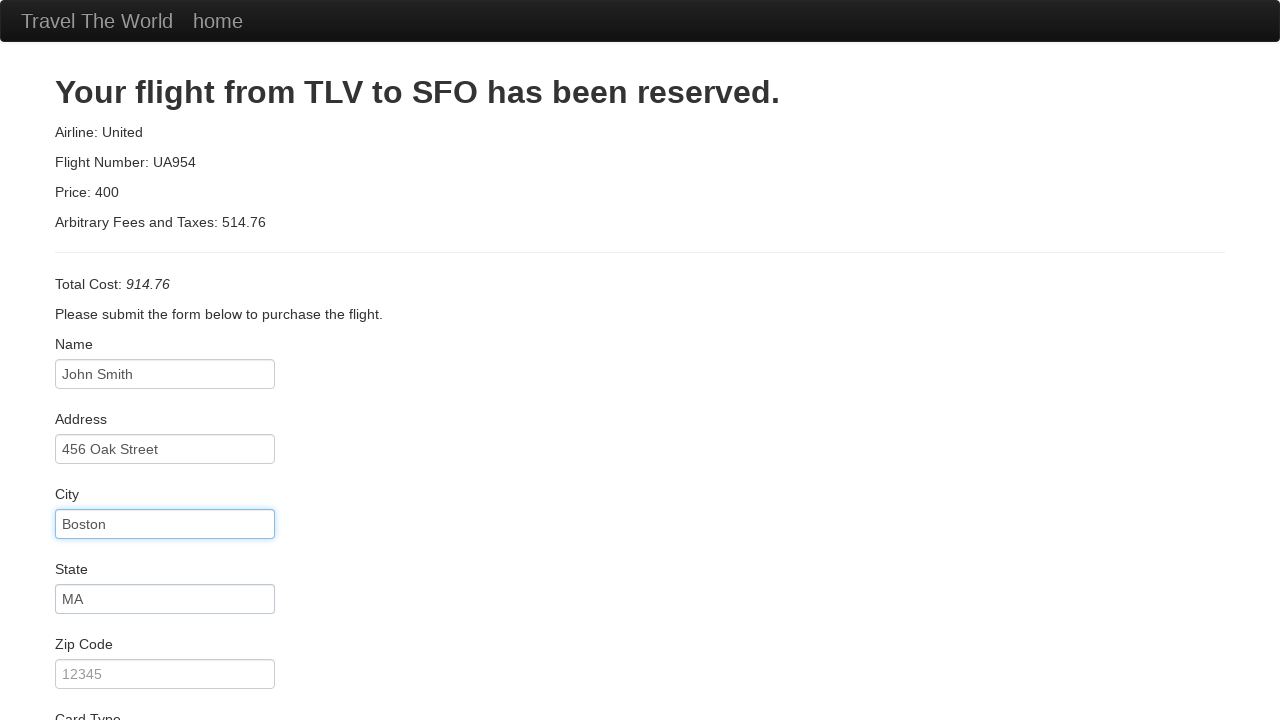

Filled zip code with '02134' on #zipCode
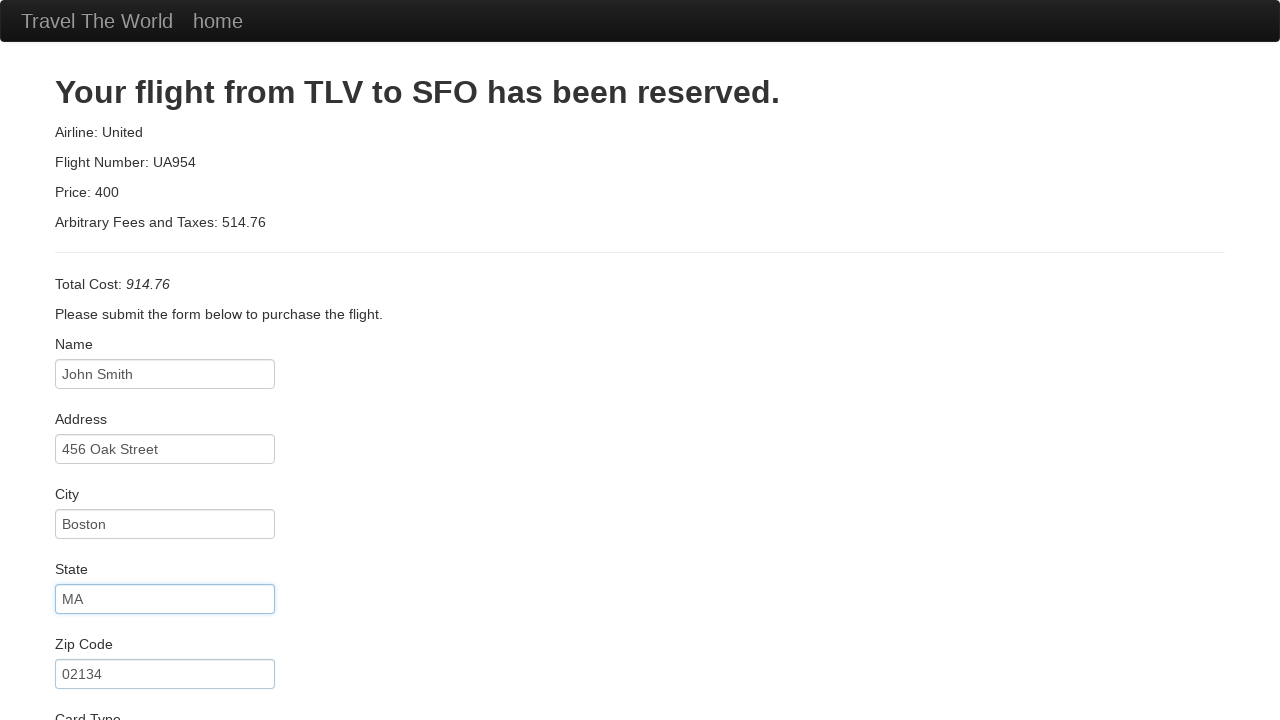

Filled credit card number on #creditCardNumber
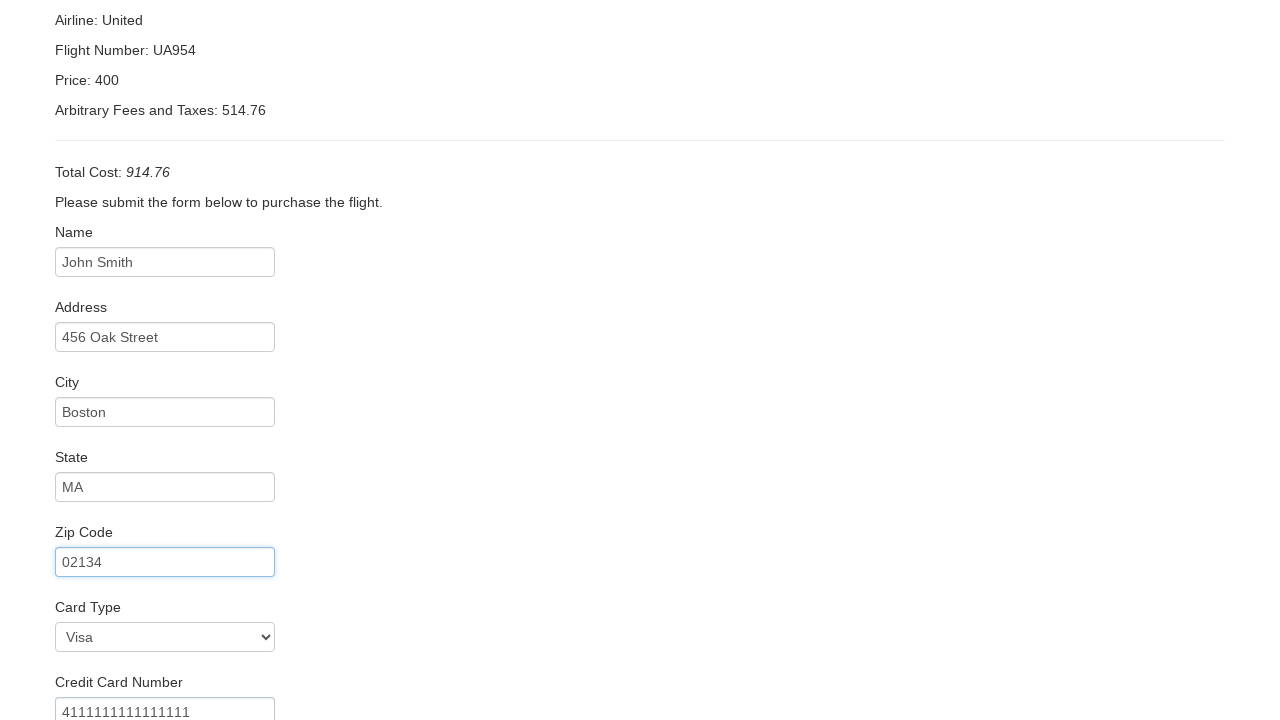

Filled credit card month with '12' on #creditCardMonth
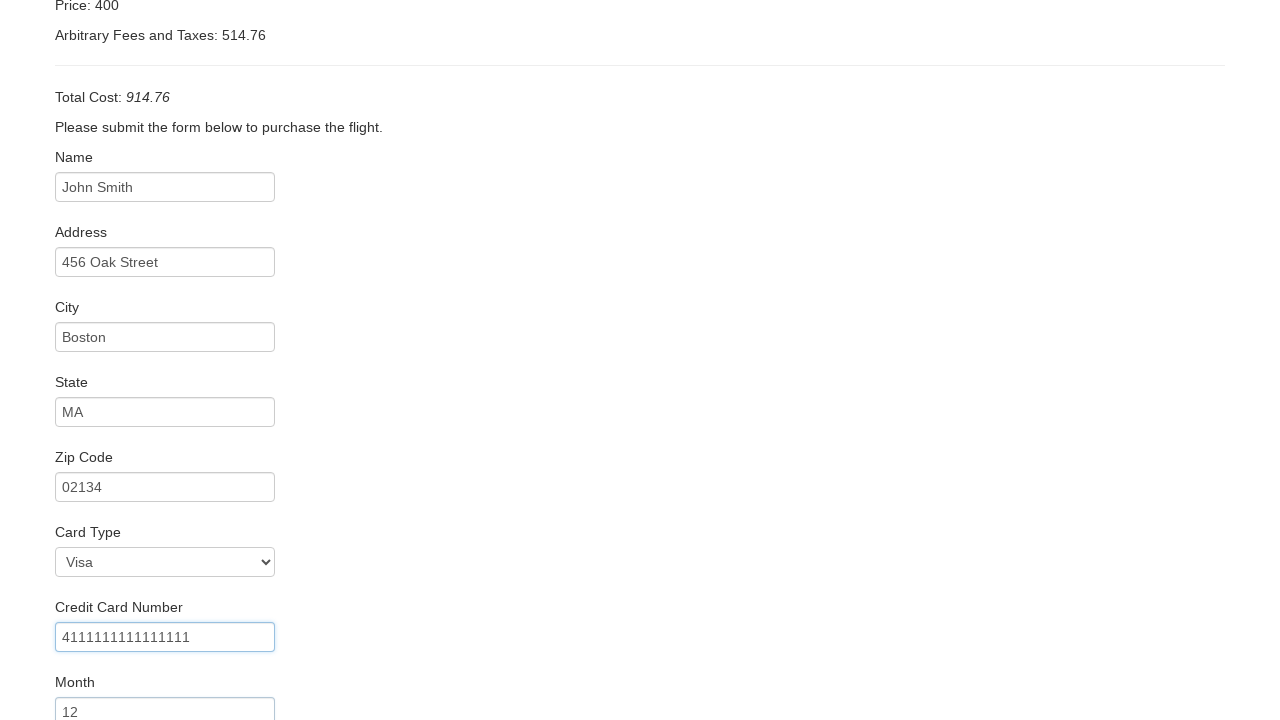

Filled credit card year with '2025' on #creditCardYear
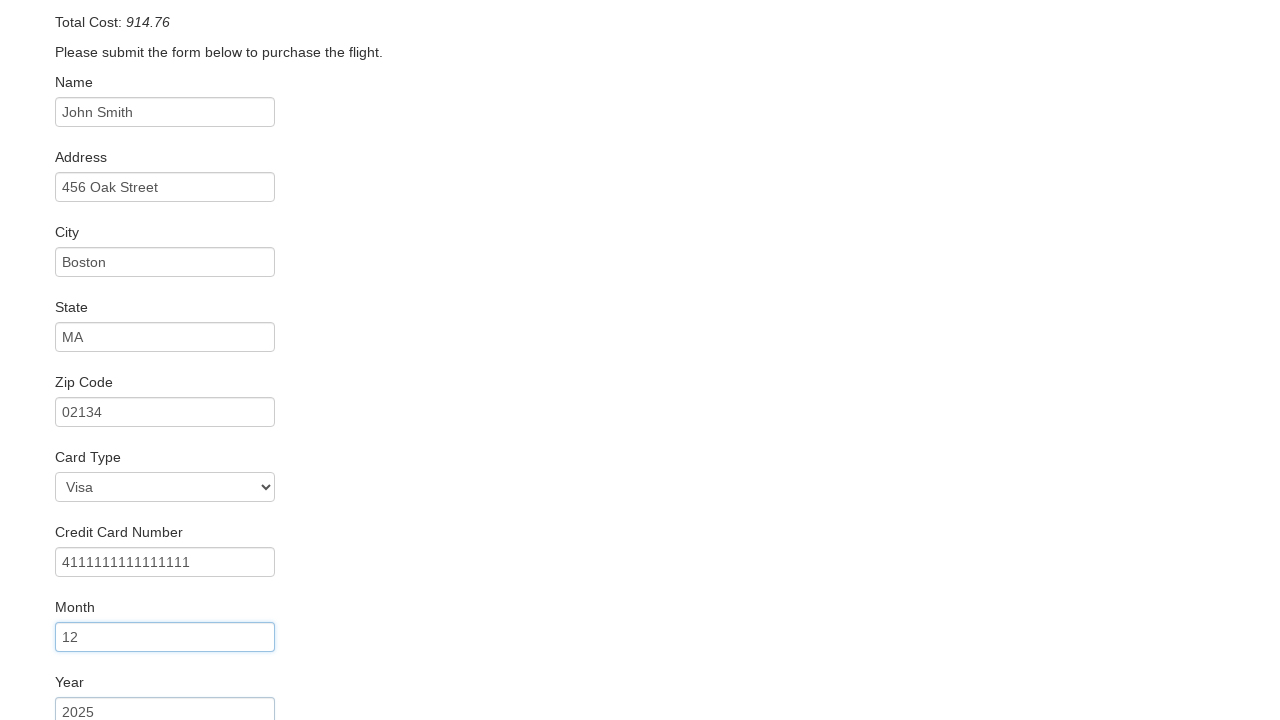

Filled name on card with 'John Smith' on #nameOnCard
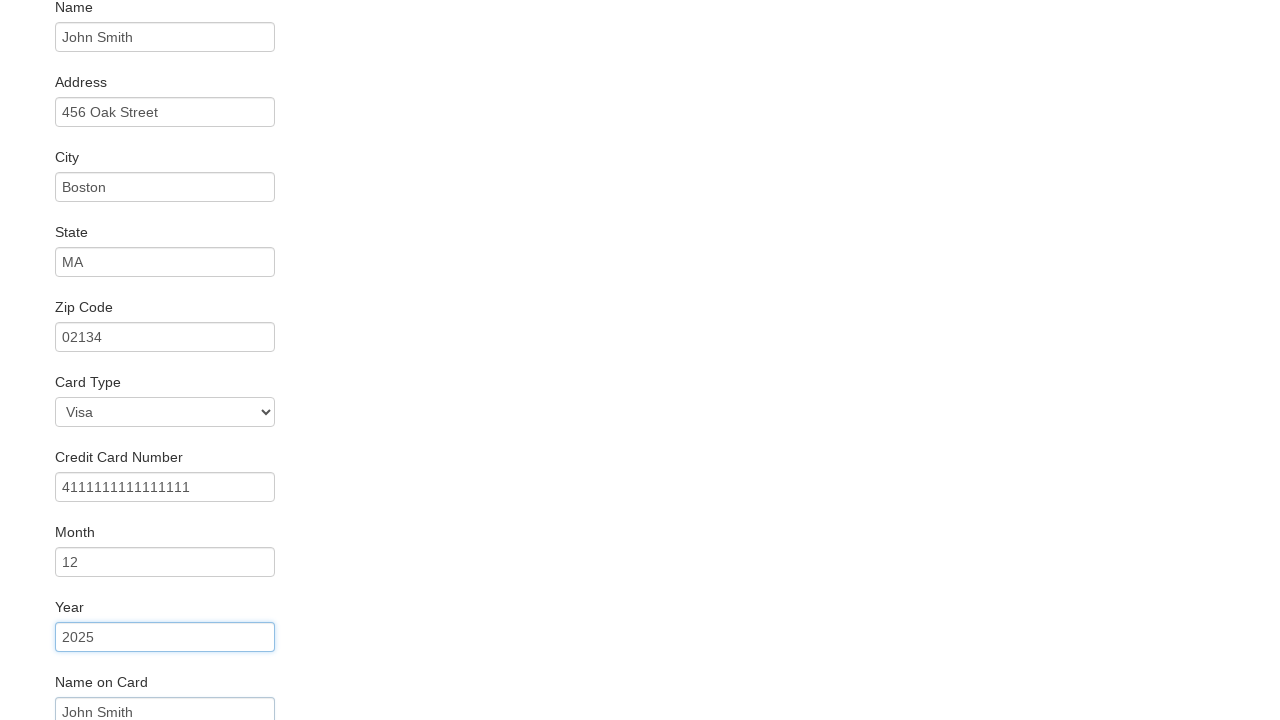

Clicked purchase submit button at (118, 685) on .btn-primary
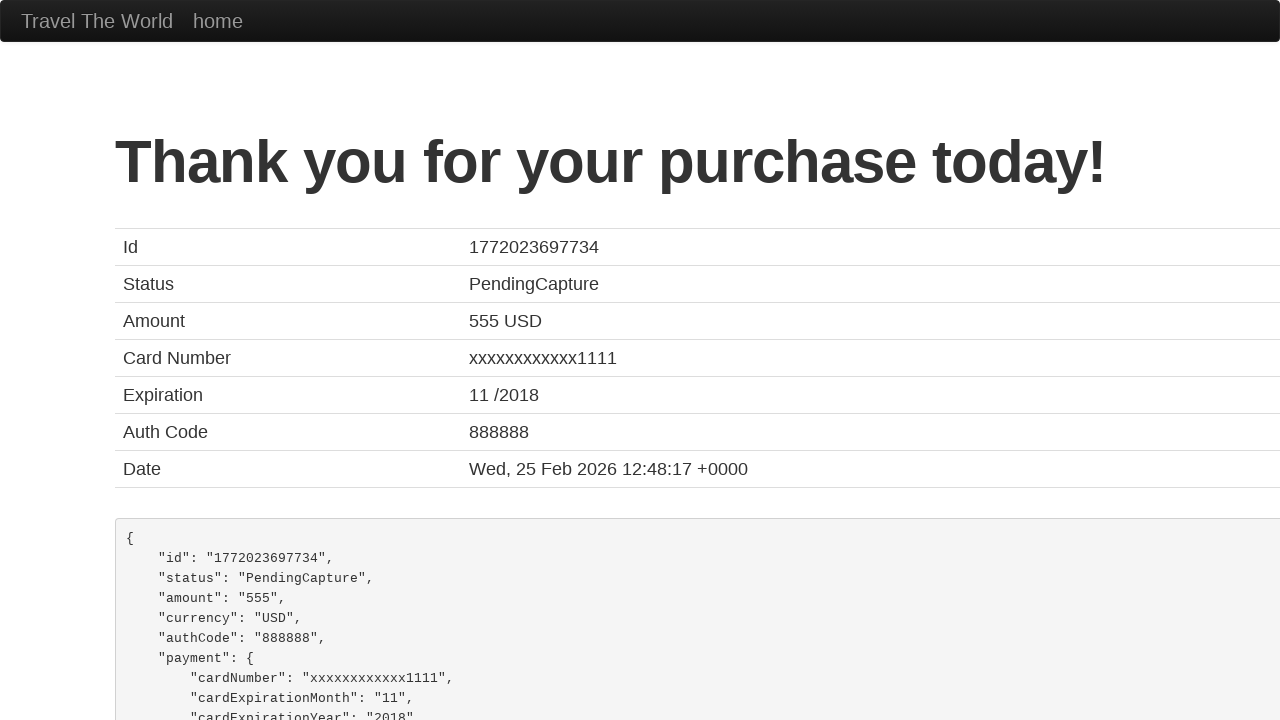

Waited for confirmation page to fully load
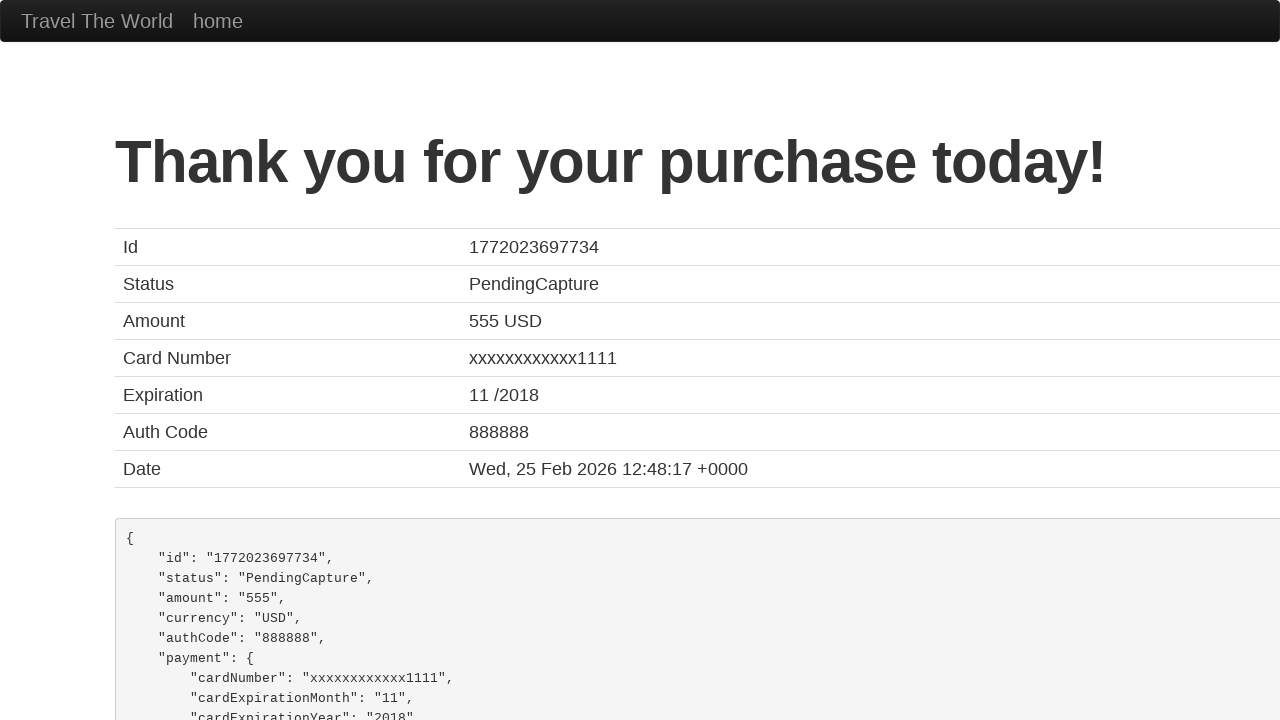

Verified booking confirmation page title
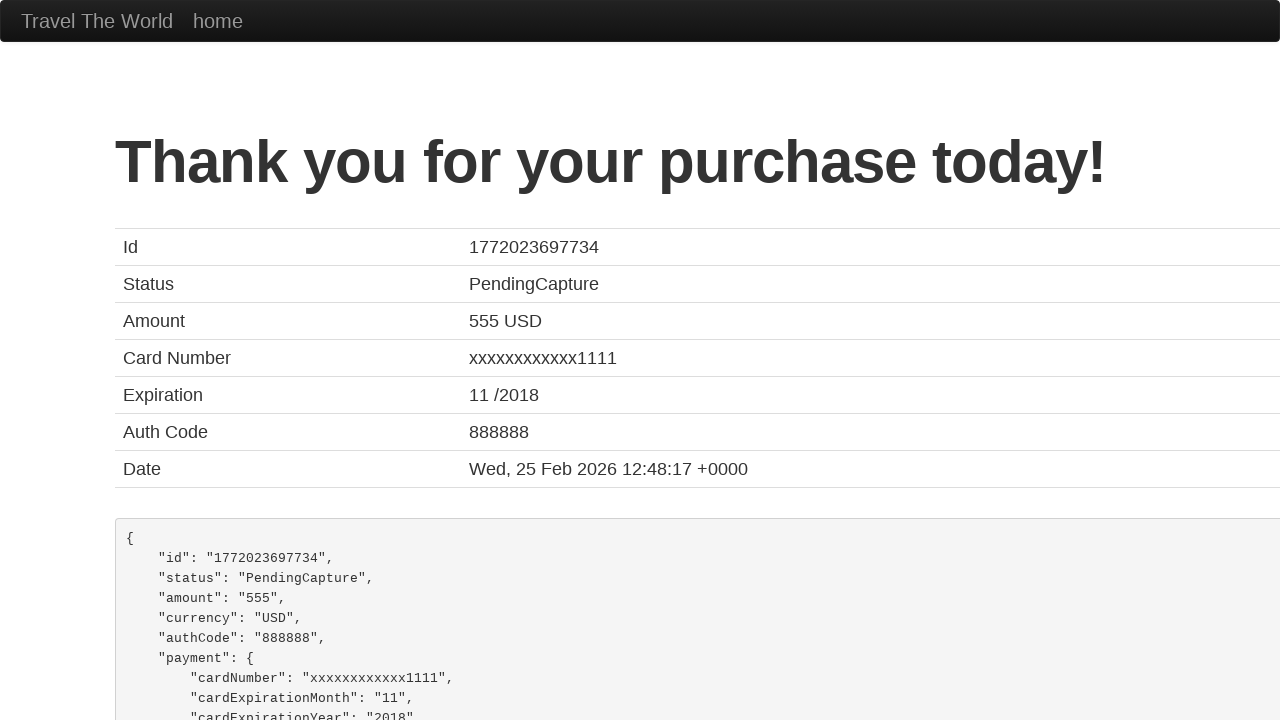

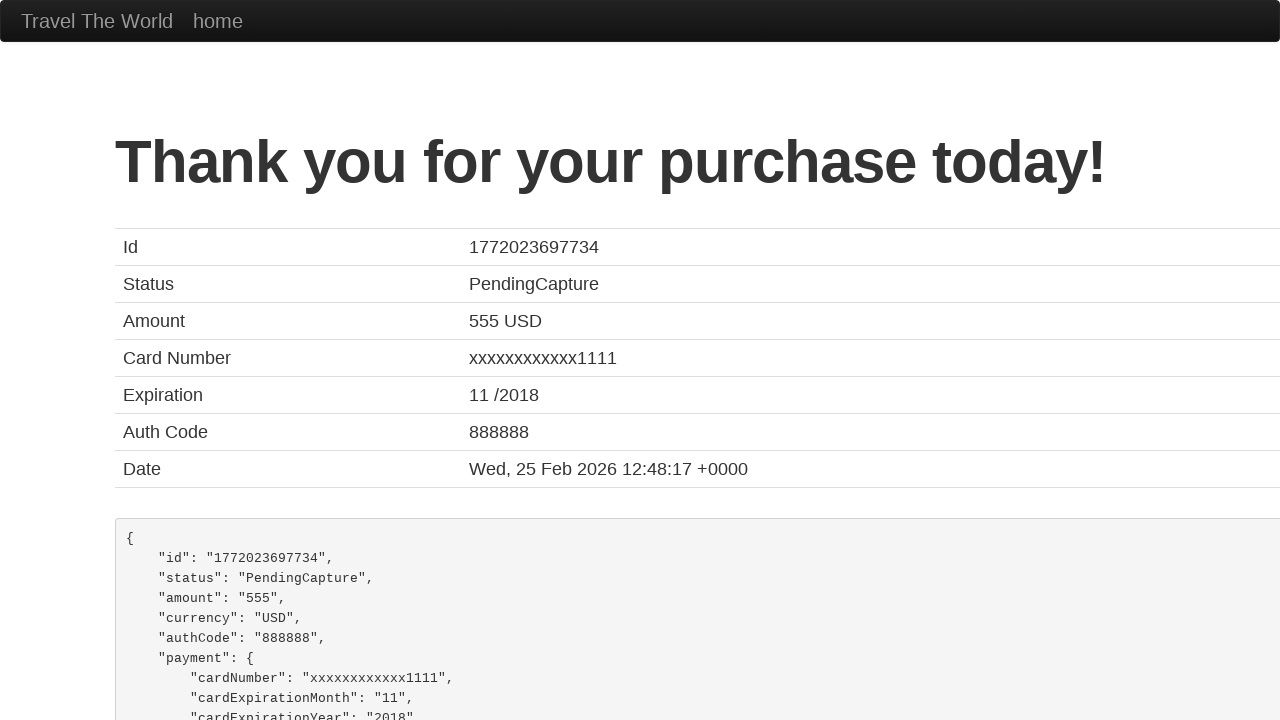